Navigates to the Checkboxes page, manipulates checkboxes by clicking them, and tests browser back/forward navigation

Starting URL: https://the-internet.herokuapp.com

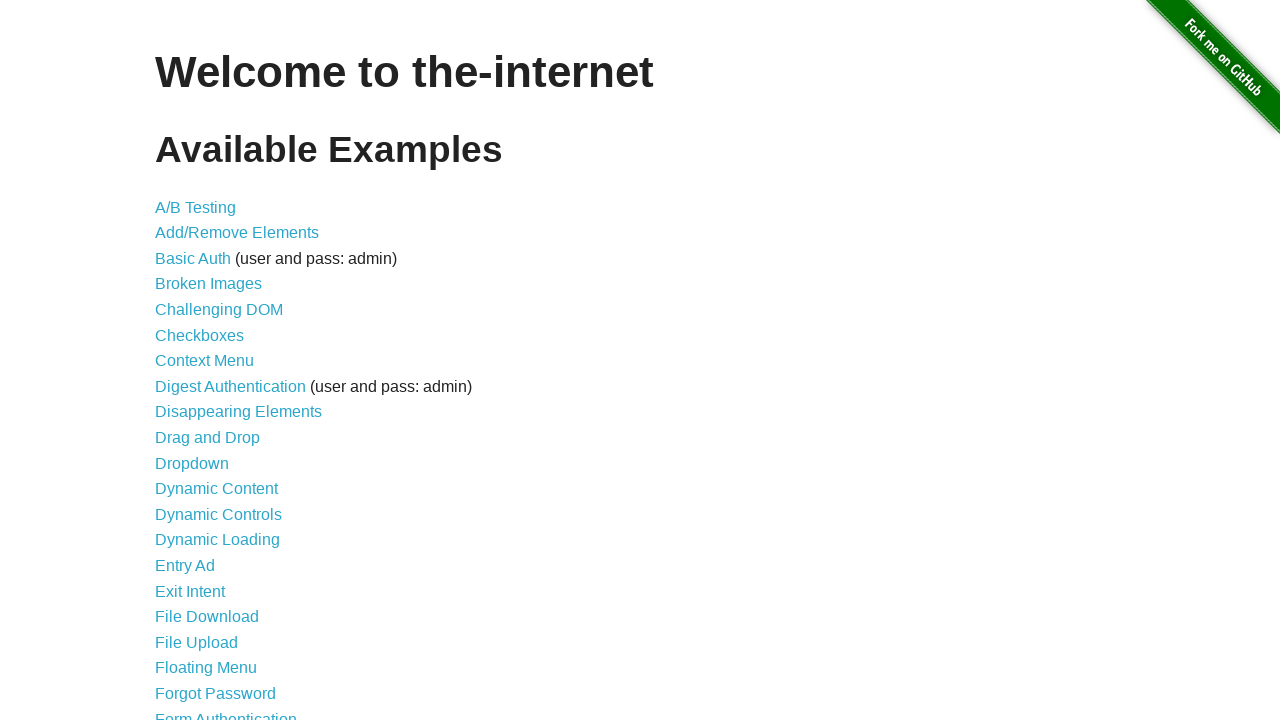

Clicked on Checkboxes link at (200, 335) on text=Checkboxes
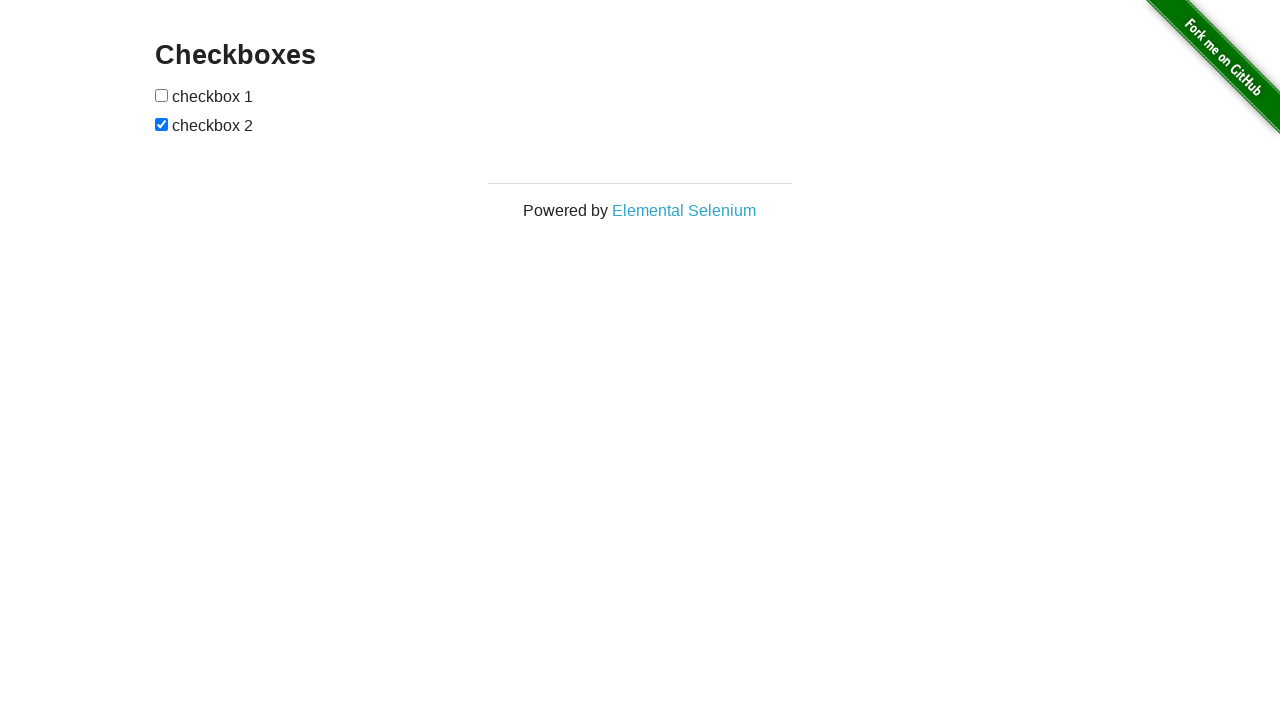

Waited for navigation to checkboxes page
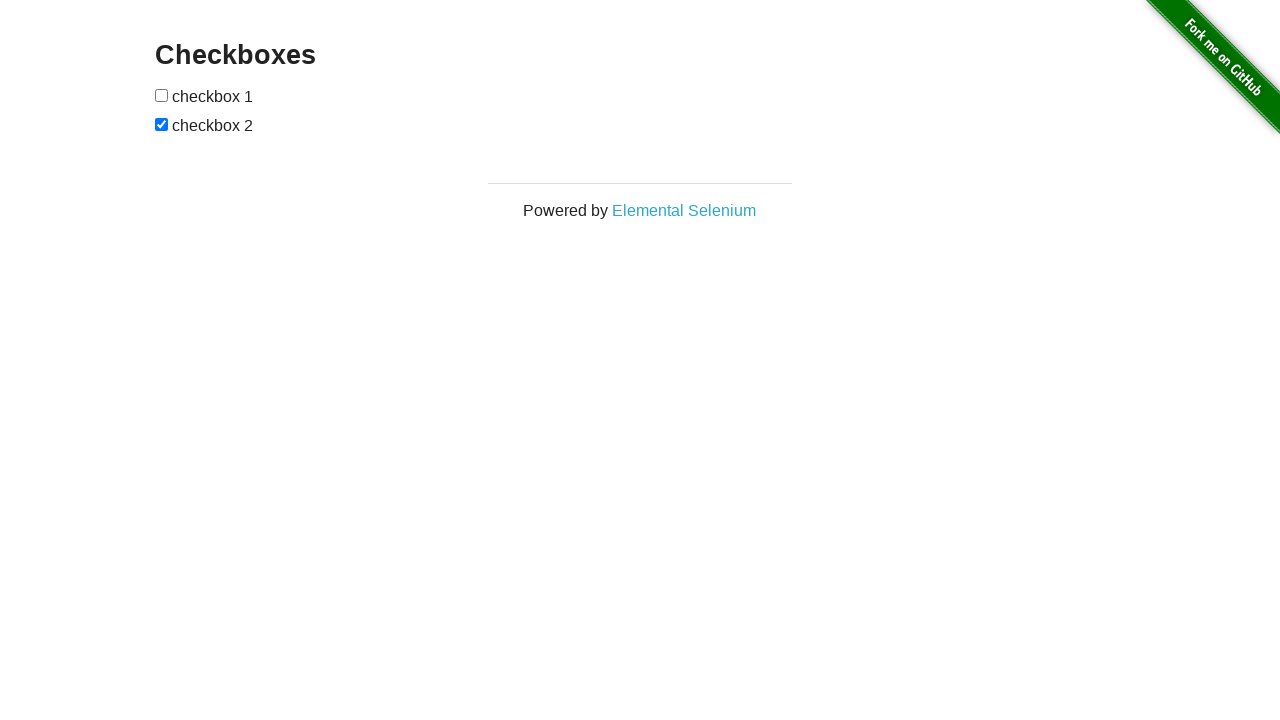

Verified page heading is 'Checkboxes'
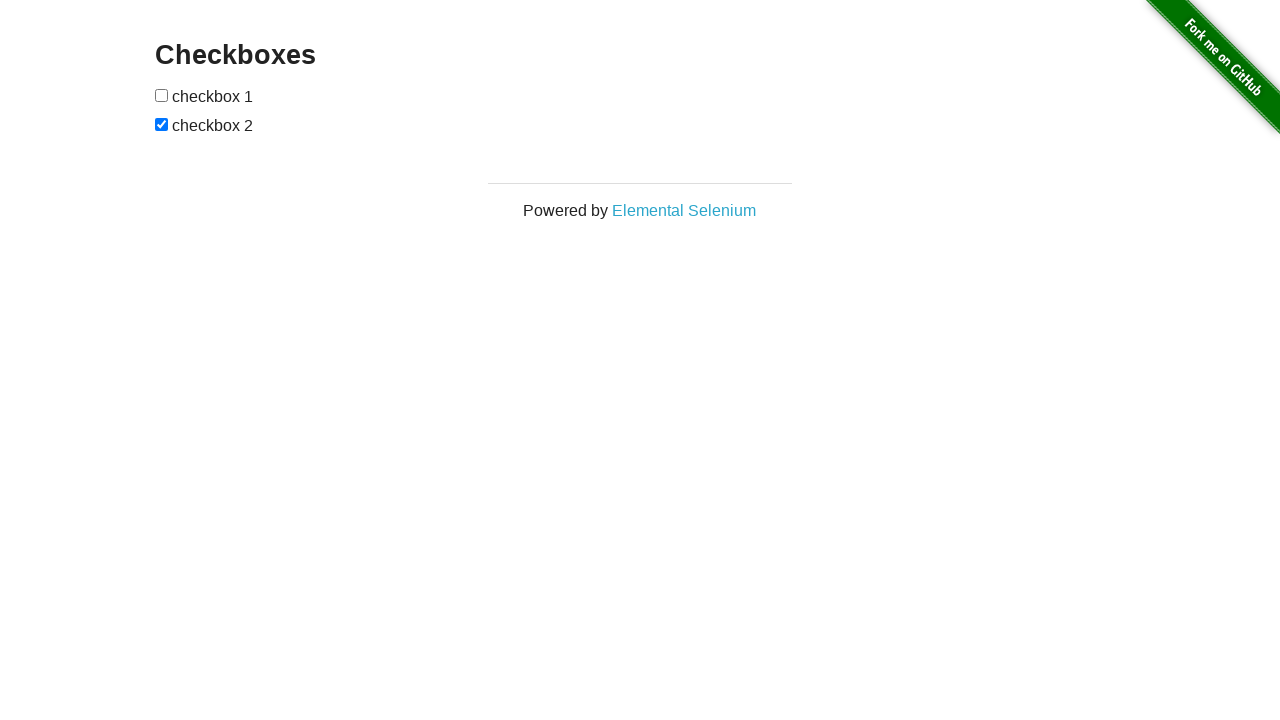

Located checkbox elements on the page
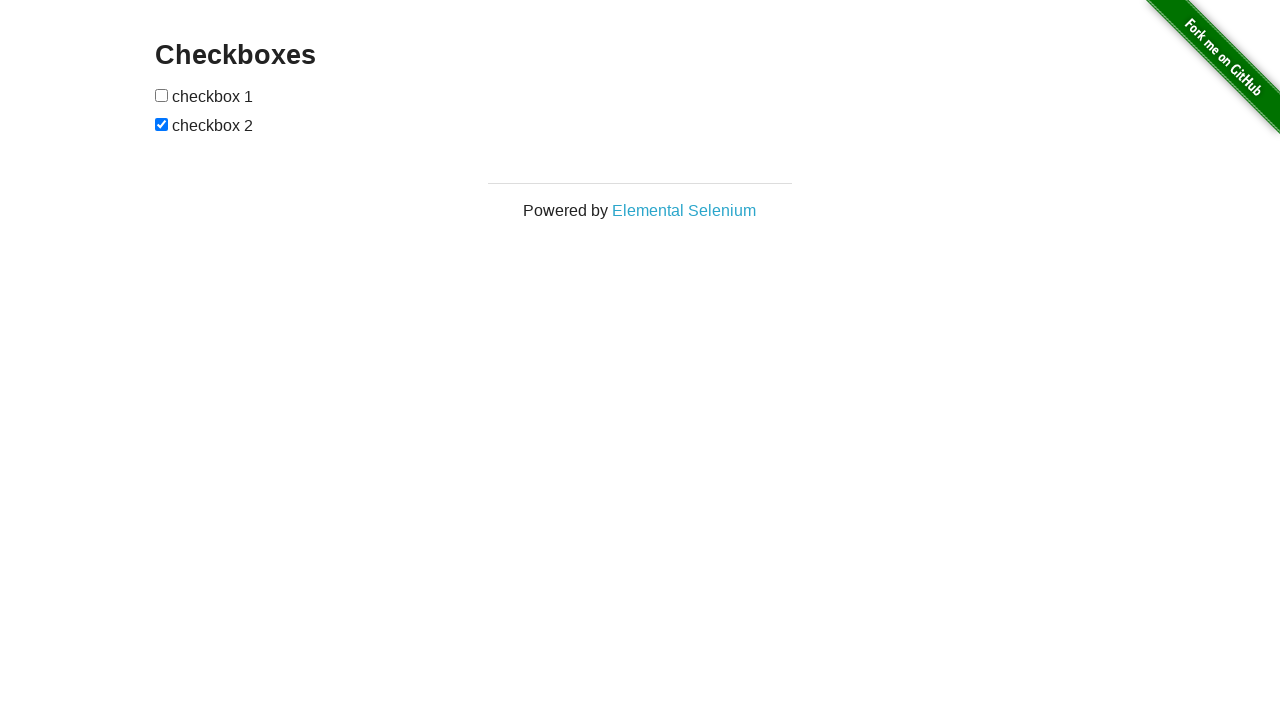

Verified that exactly 2 checkboxes are present
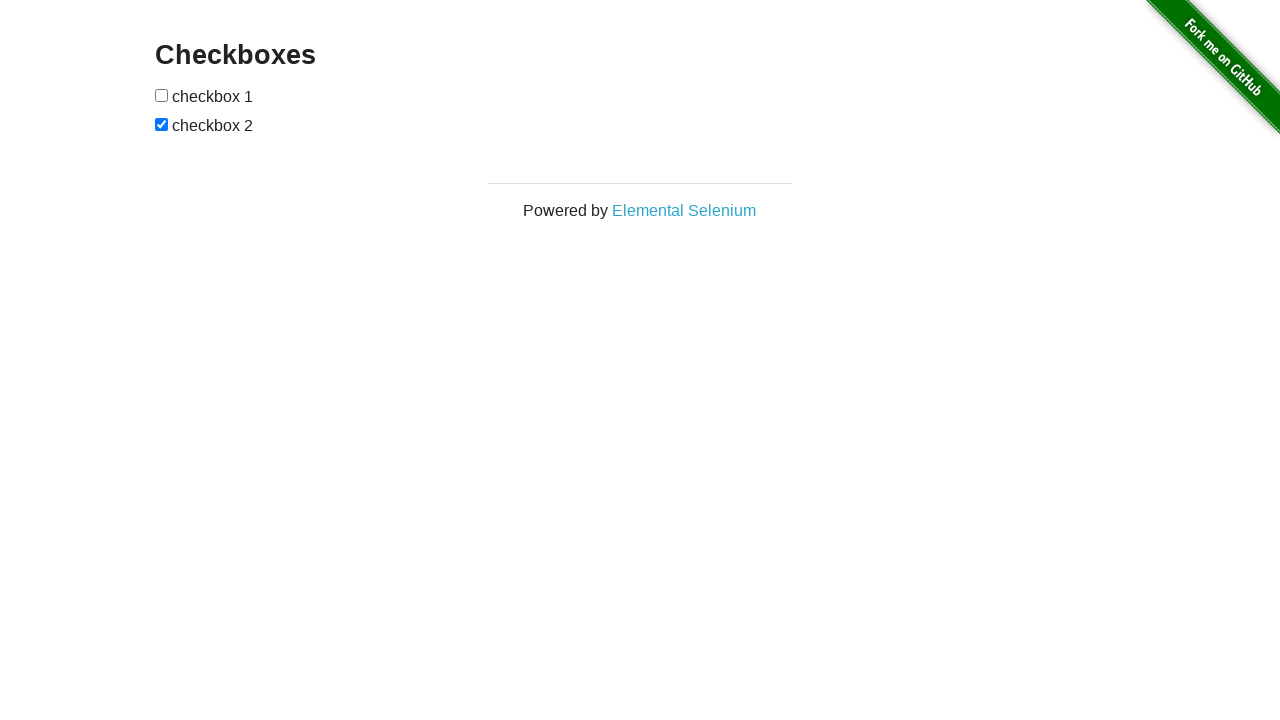

Clicked first checkbox to select it at (162, 95) on input[type='checkbox'] >> nth=0
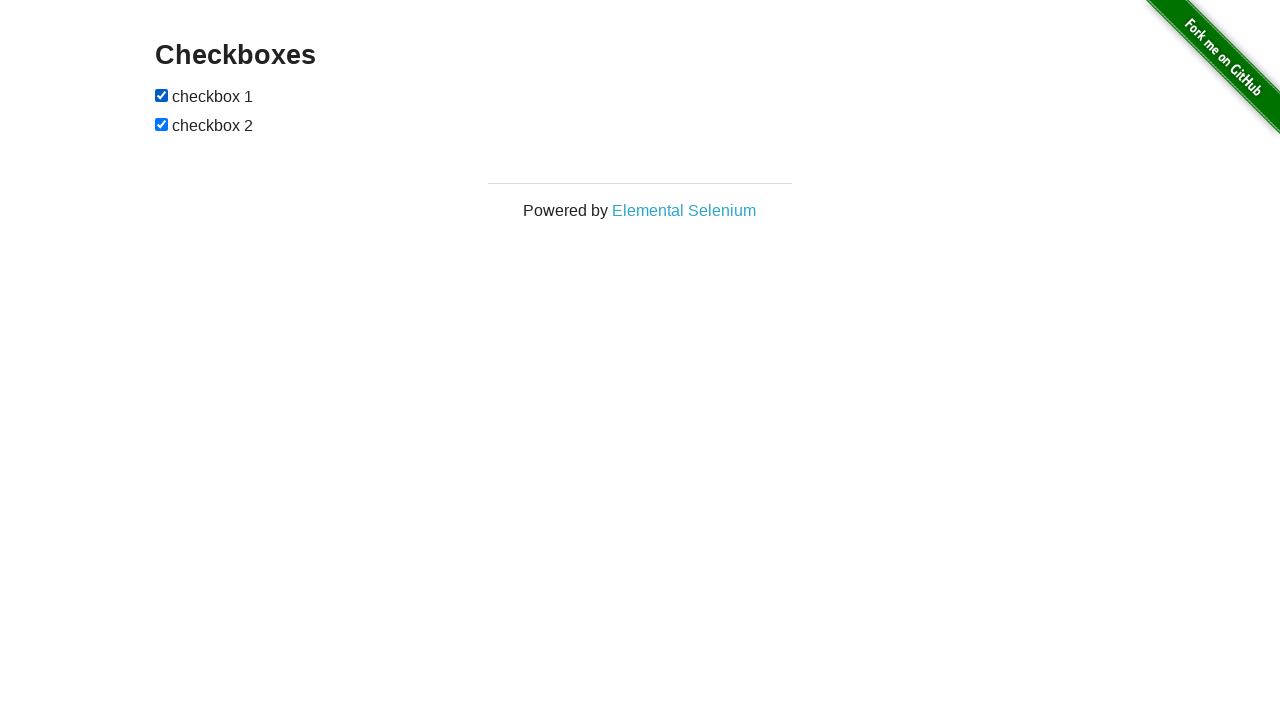

Clicked second checkbox to deselect it at (162, 124) on input[type='checkbox'] >> nth=1
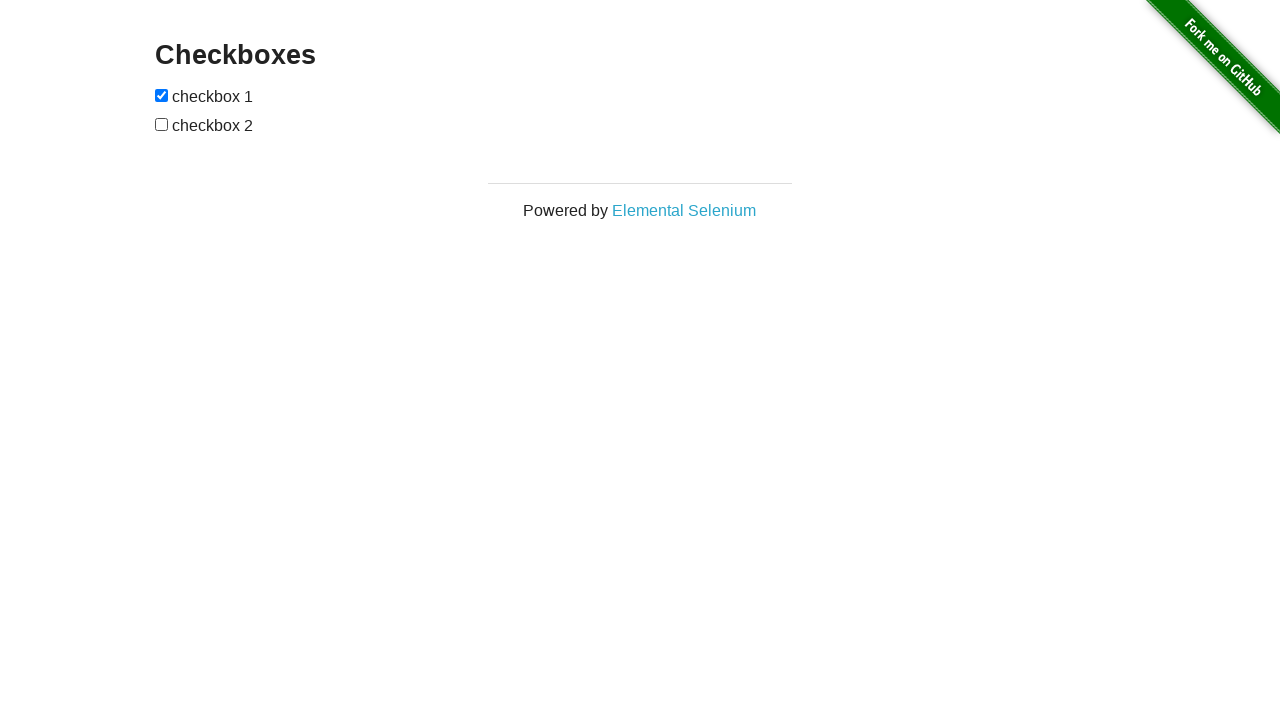

Navigated back to previous page
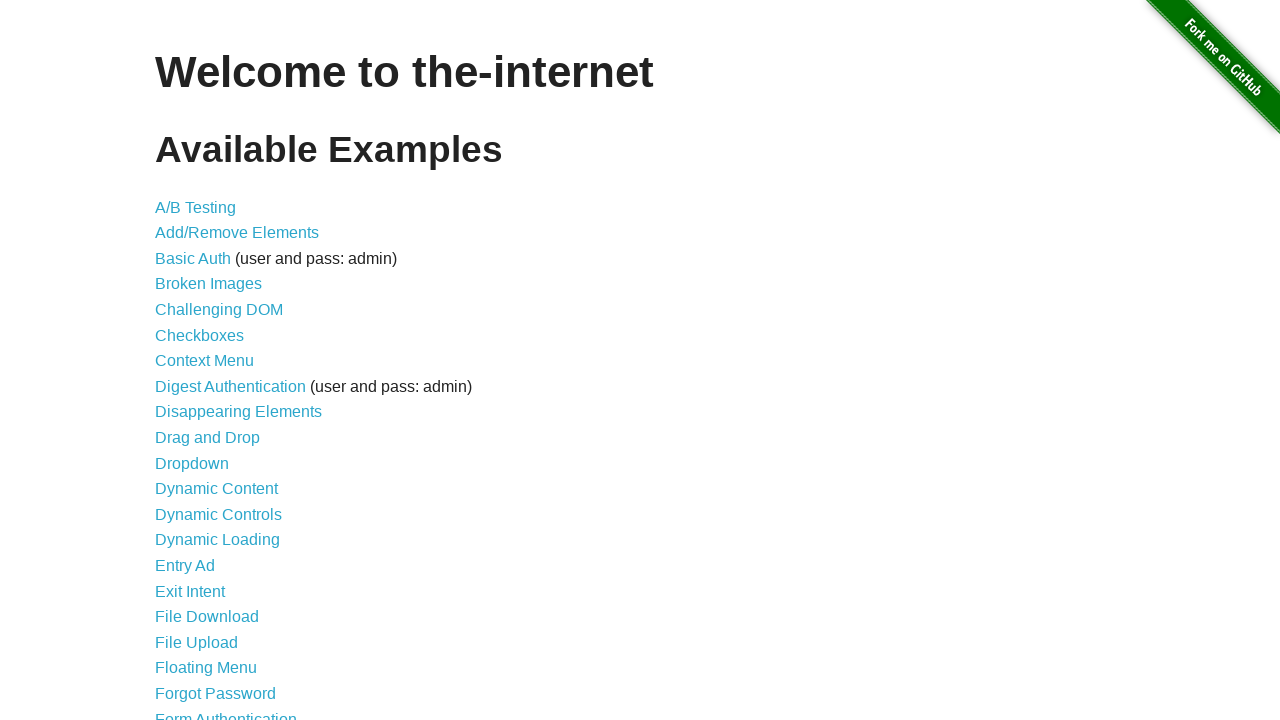

Navigated forward to checkboxes page
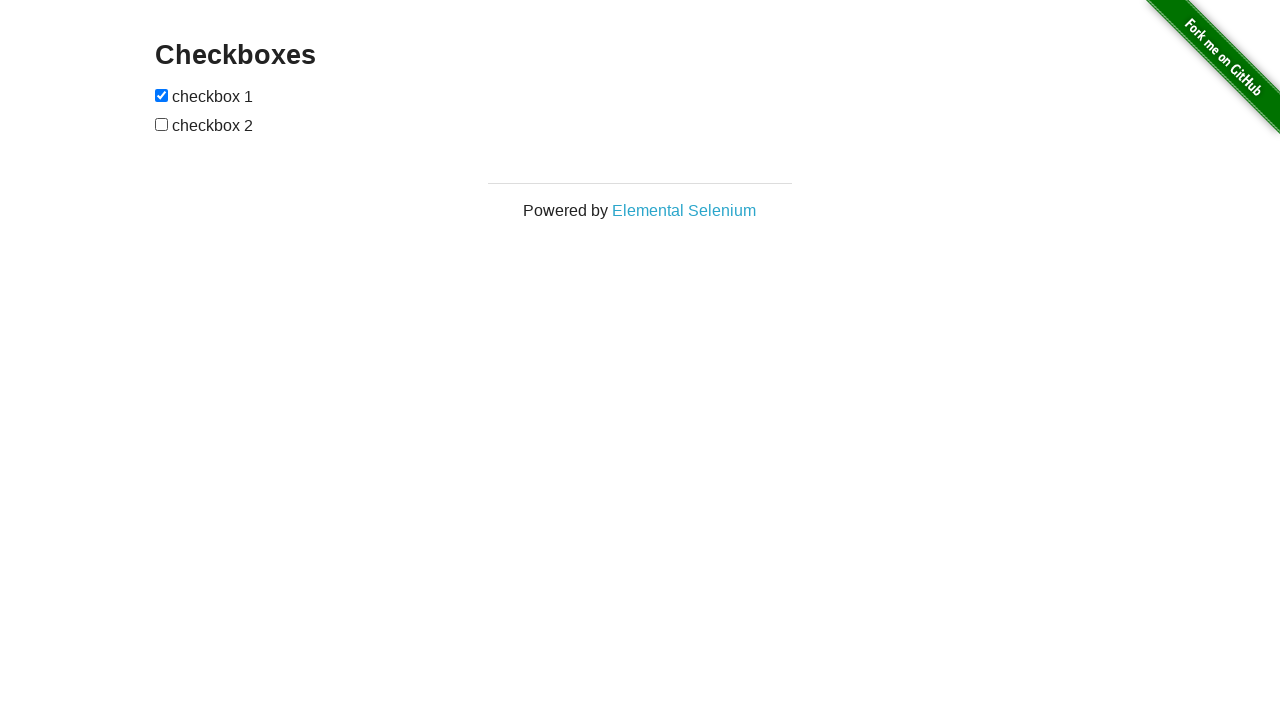

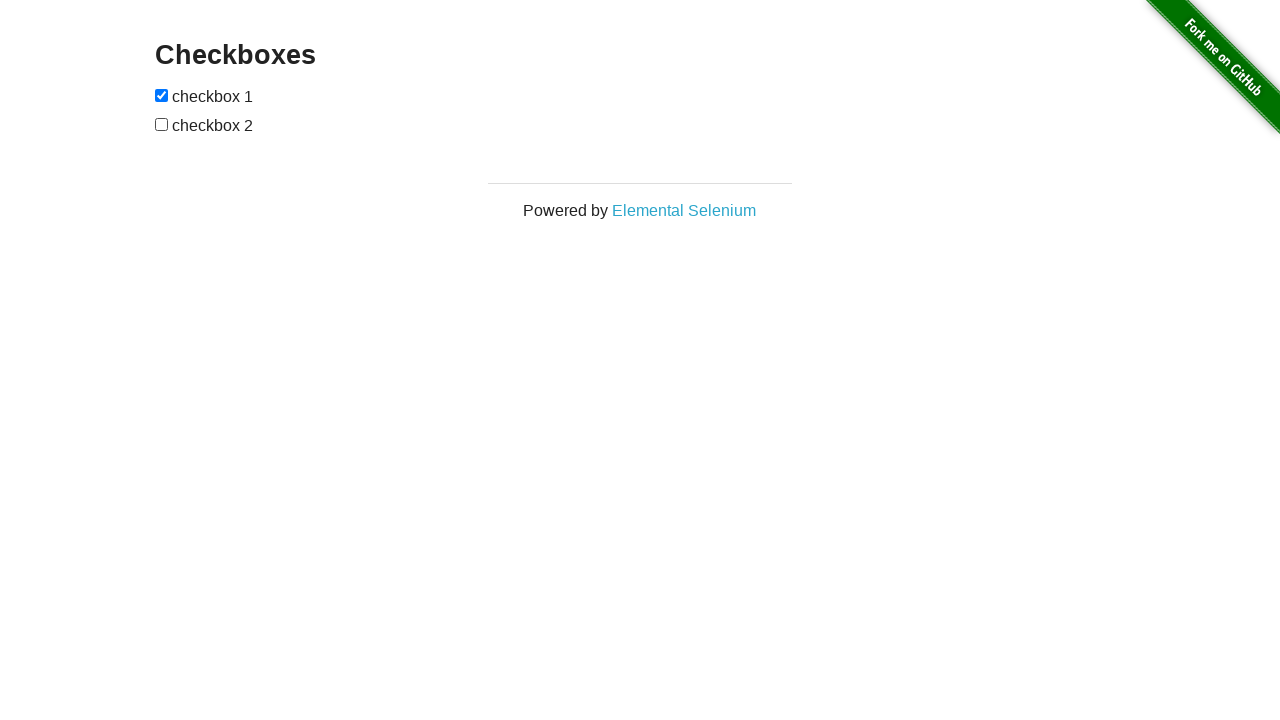